Navigates to a login practice page and clicks on a documents request link to test navigation to external resources

Starting URL: https://rahulshettyacademy.com/loginpagePractise/

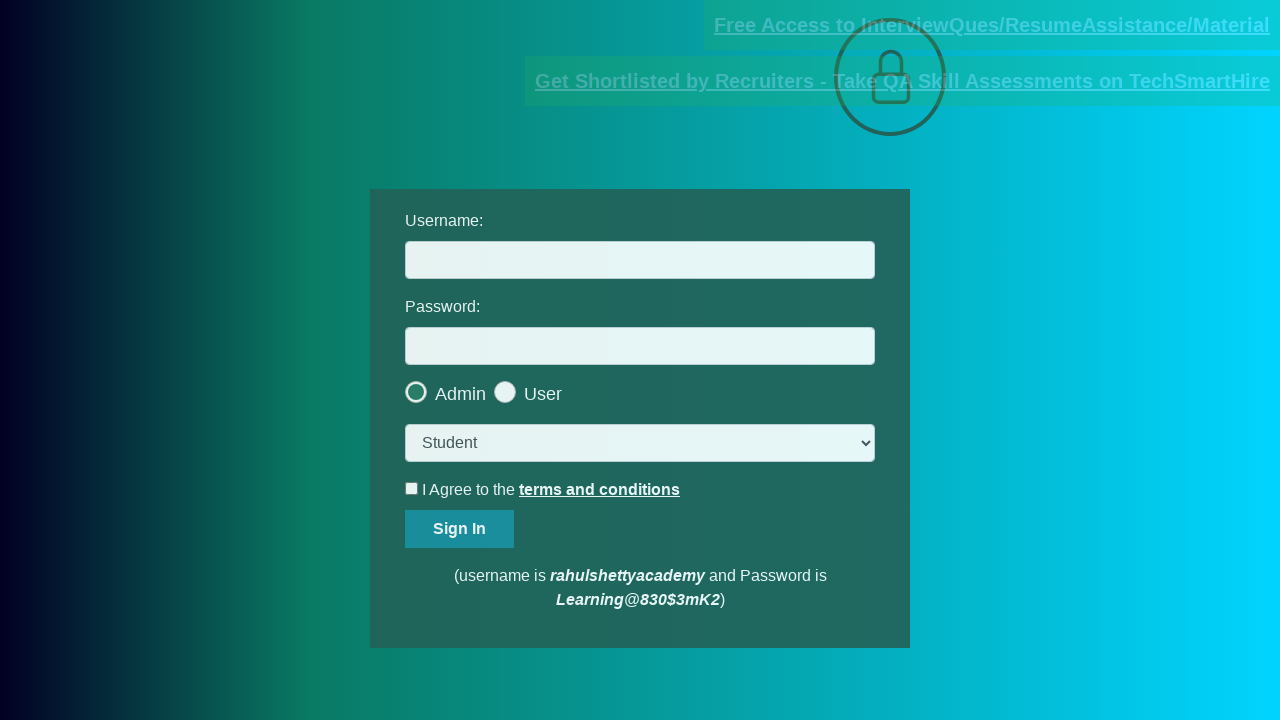

Documents request link became visible
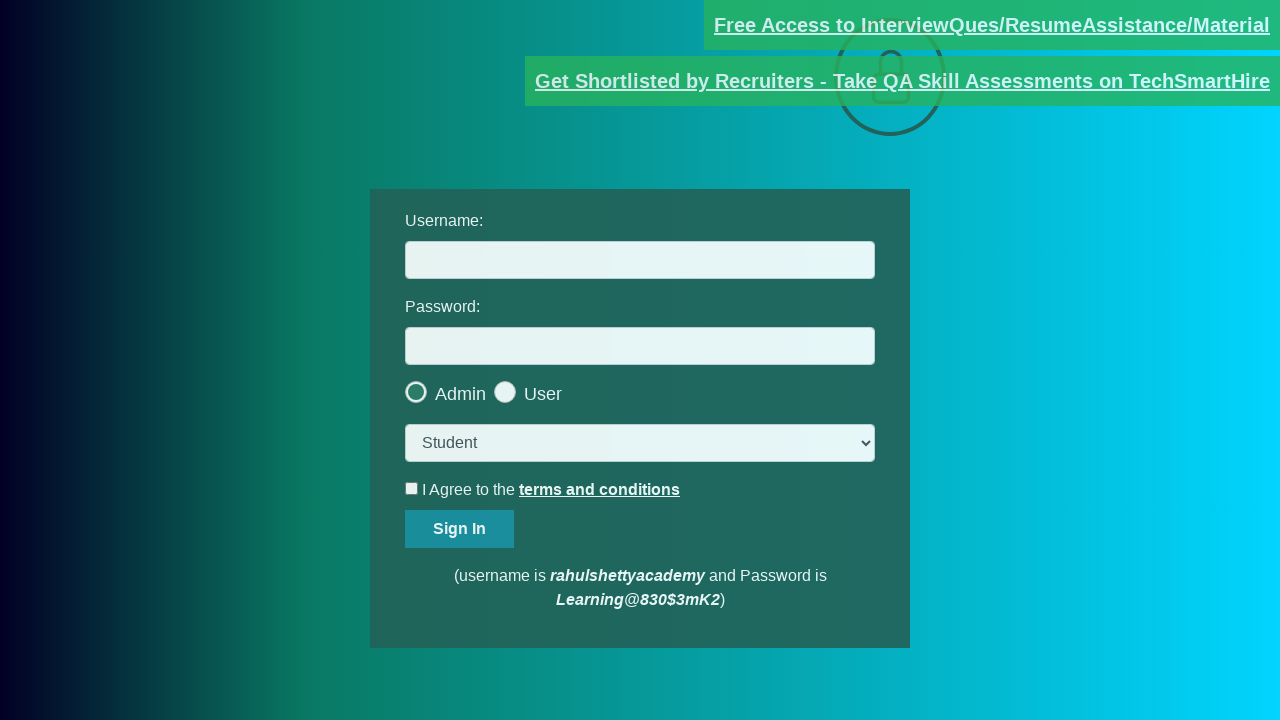

Clicked on documents request link to navigate to external resource at (992, 25) on [href*='documents-request']
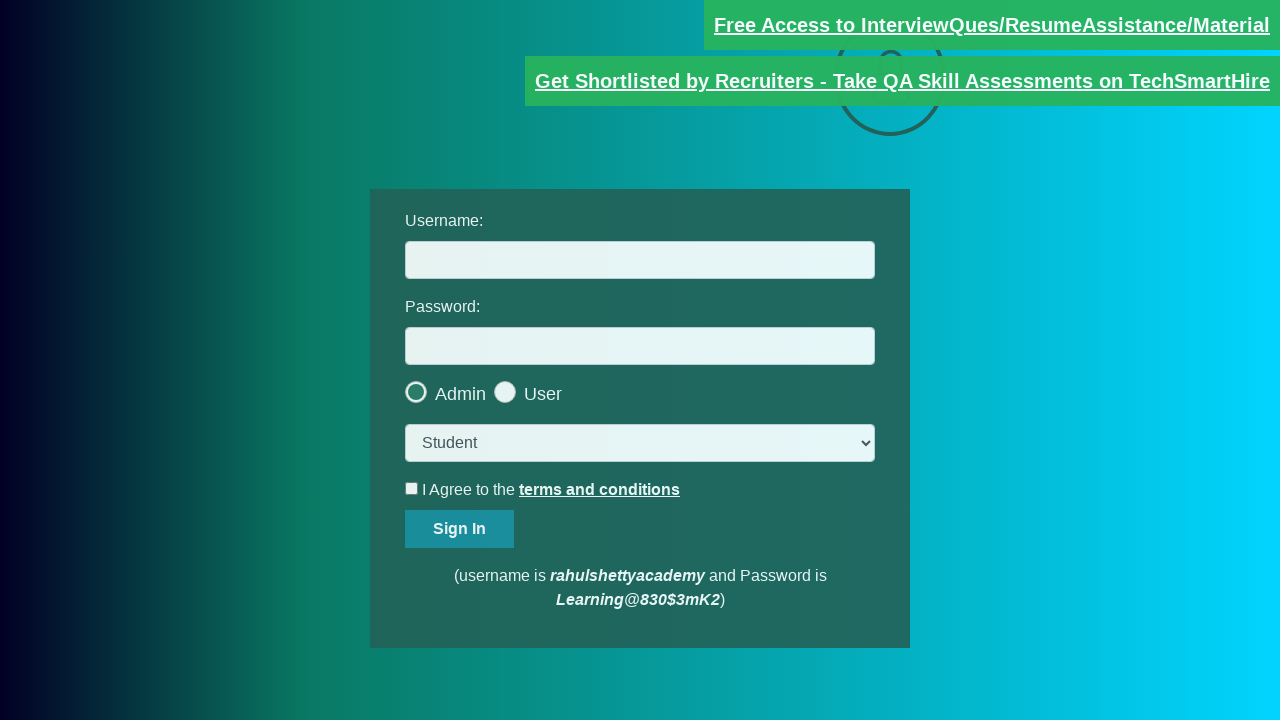

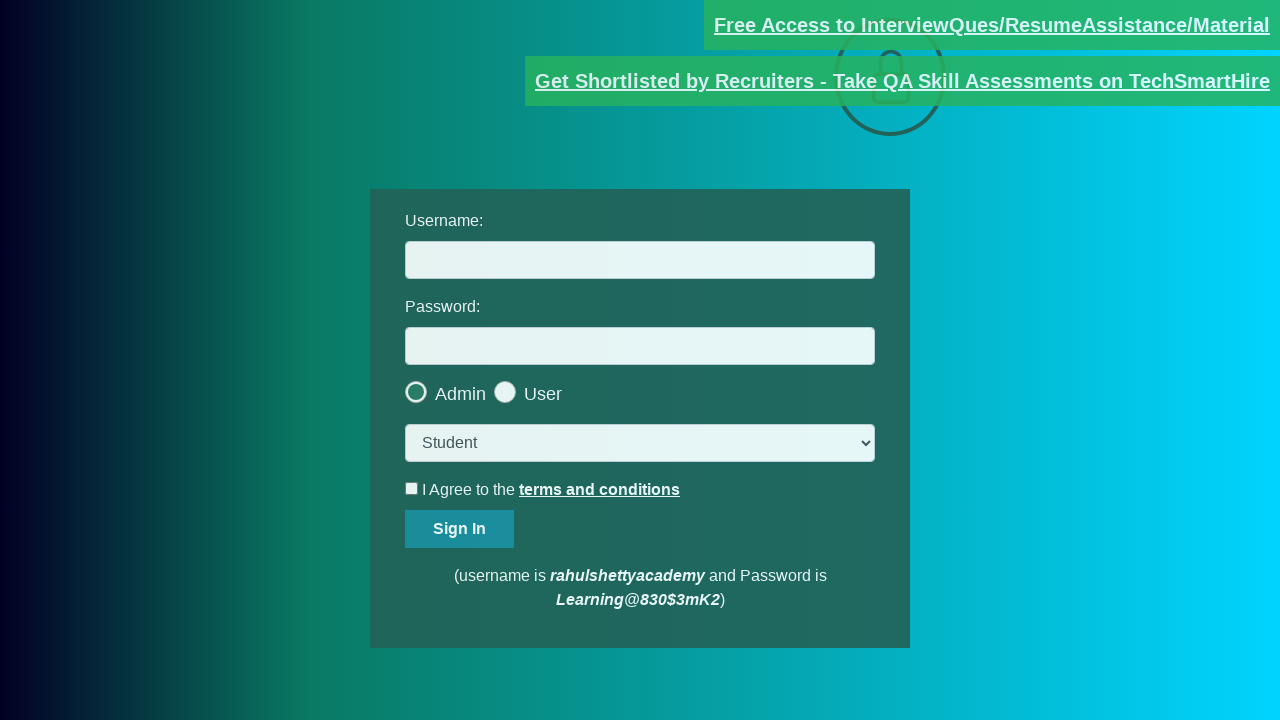